Tests JPL Space page by clicking the full image button to display the featured Mars image

Starting URL: https://data-class-jpl-space.s3.amazonaws.com/JPL_Space/index.html

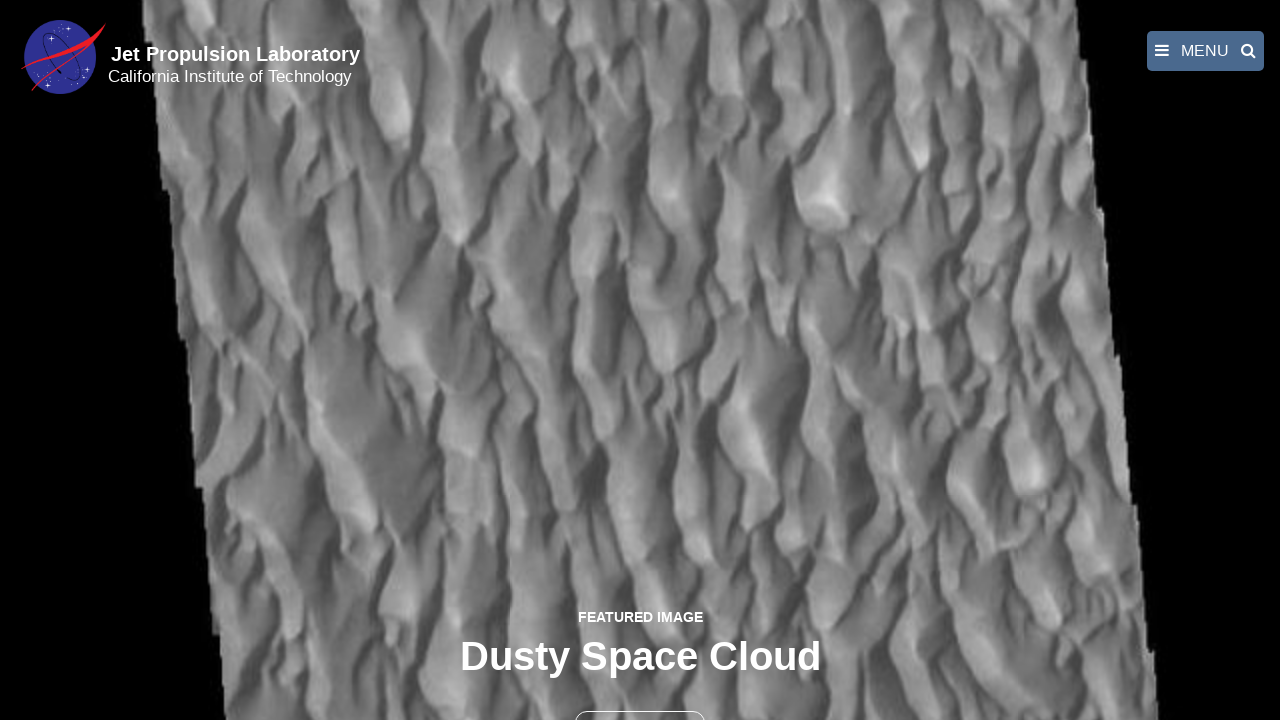

Navigated to JPL Space page
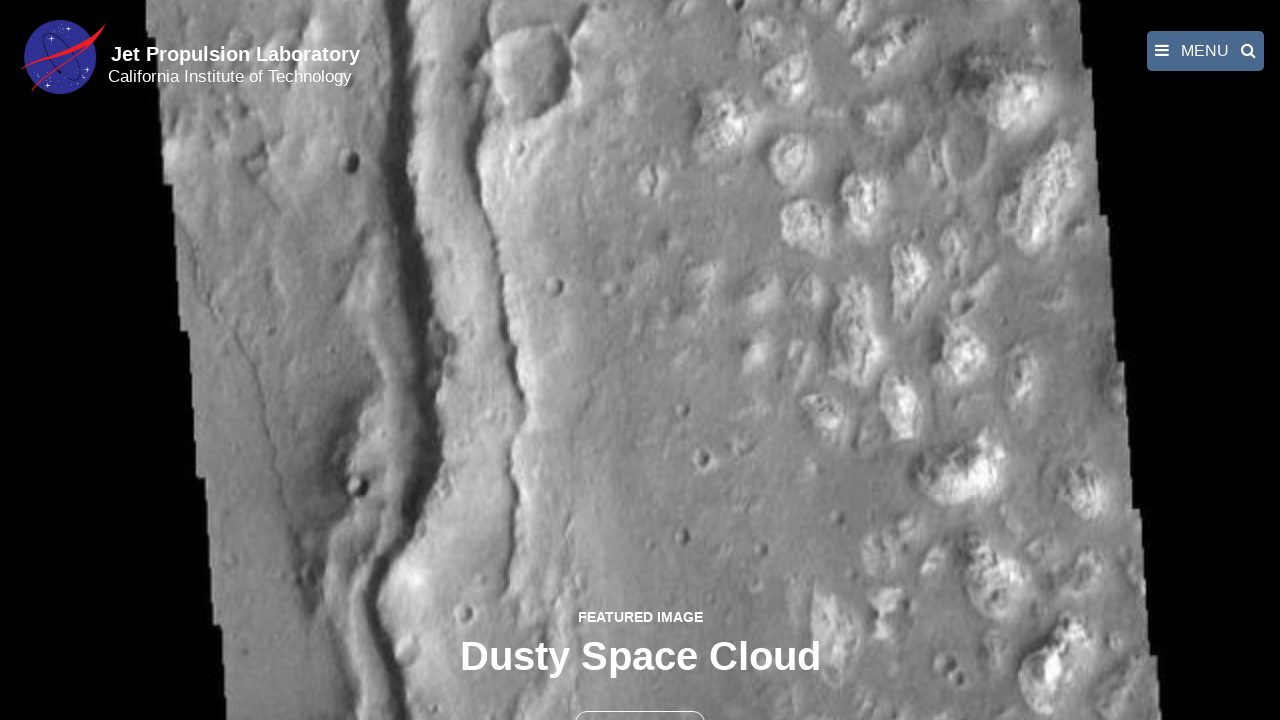

Clicked the full image button to display featured Mars image at (640, 699) on button >> nth=1
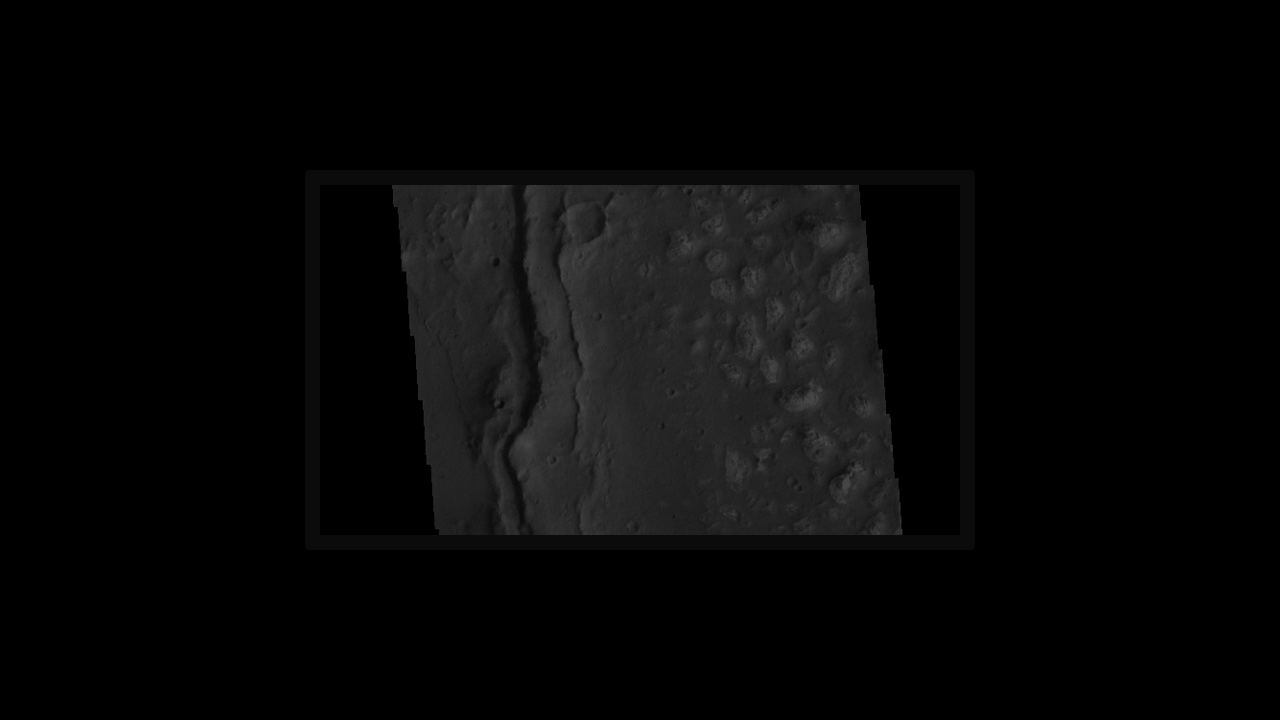

Featured Mars image displayed in fancybox
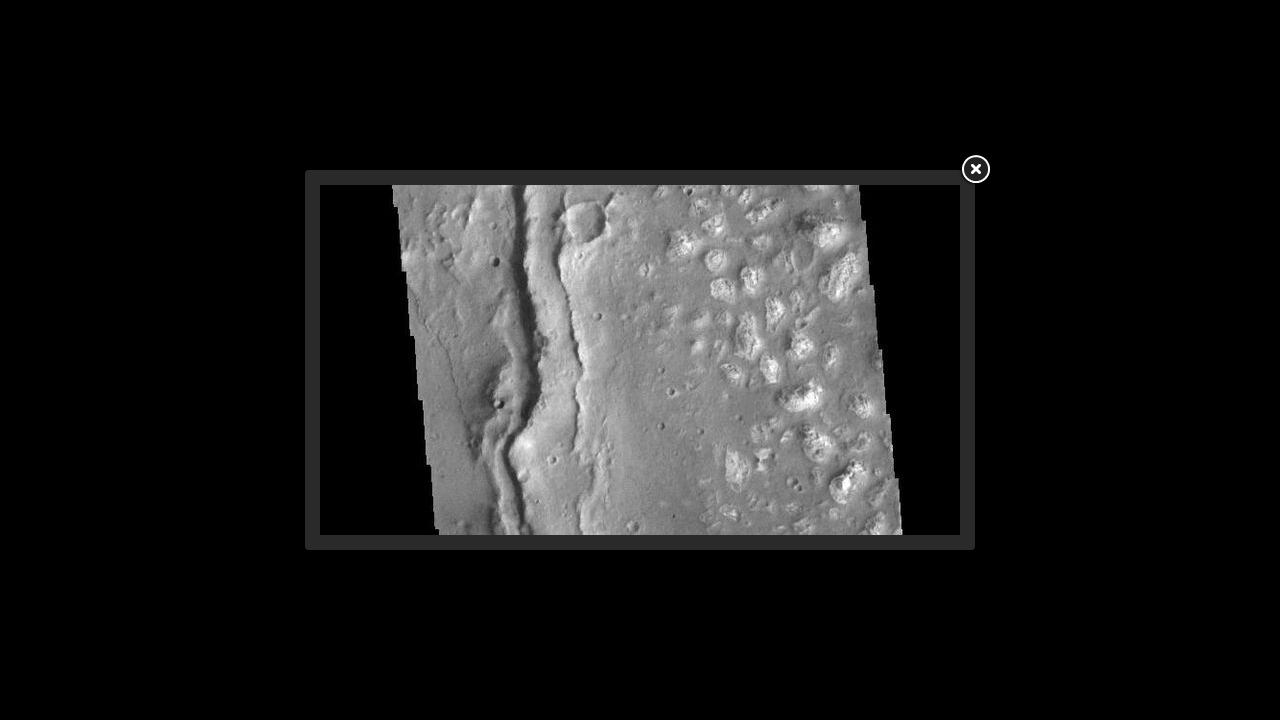

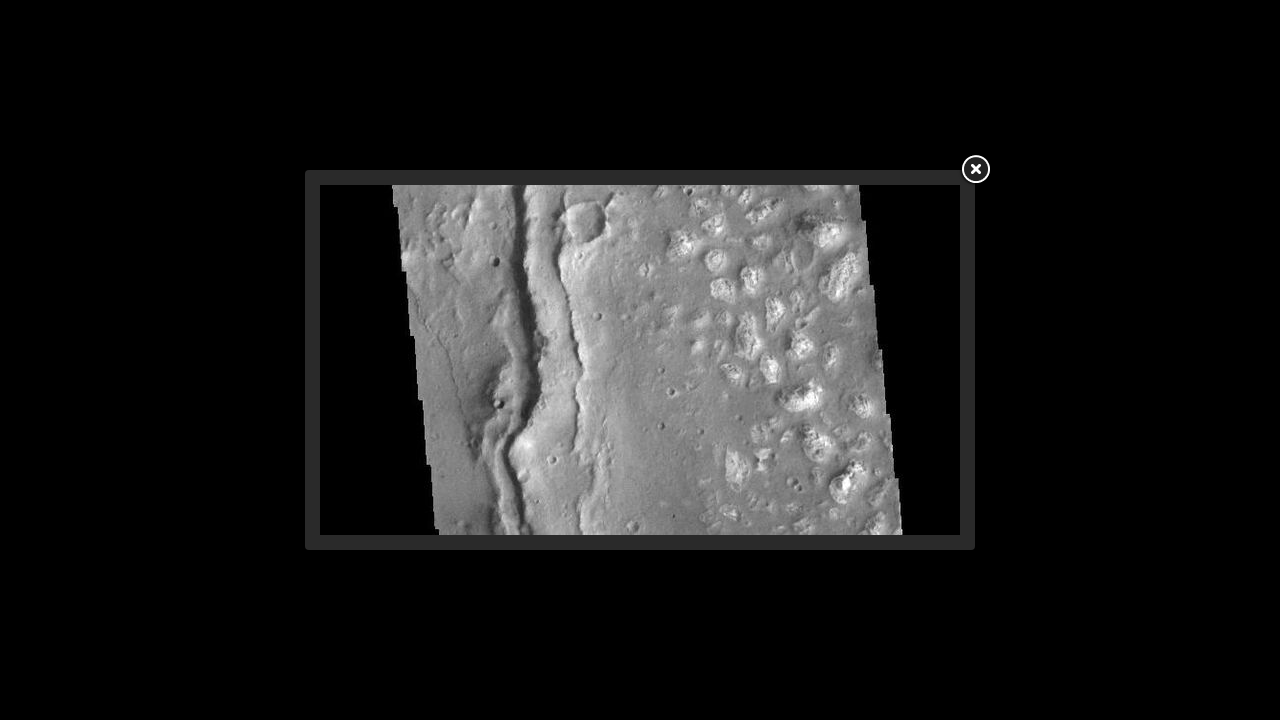